Navigates to a YouTube video page and waits for it to load. The original script opened multiple browser instances to view the same video, but the core automation is simply visiting the video URL.

Starting URL: https://www.youtube.com/watch?v=dQw4w9WgXcQ

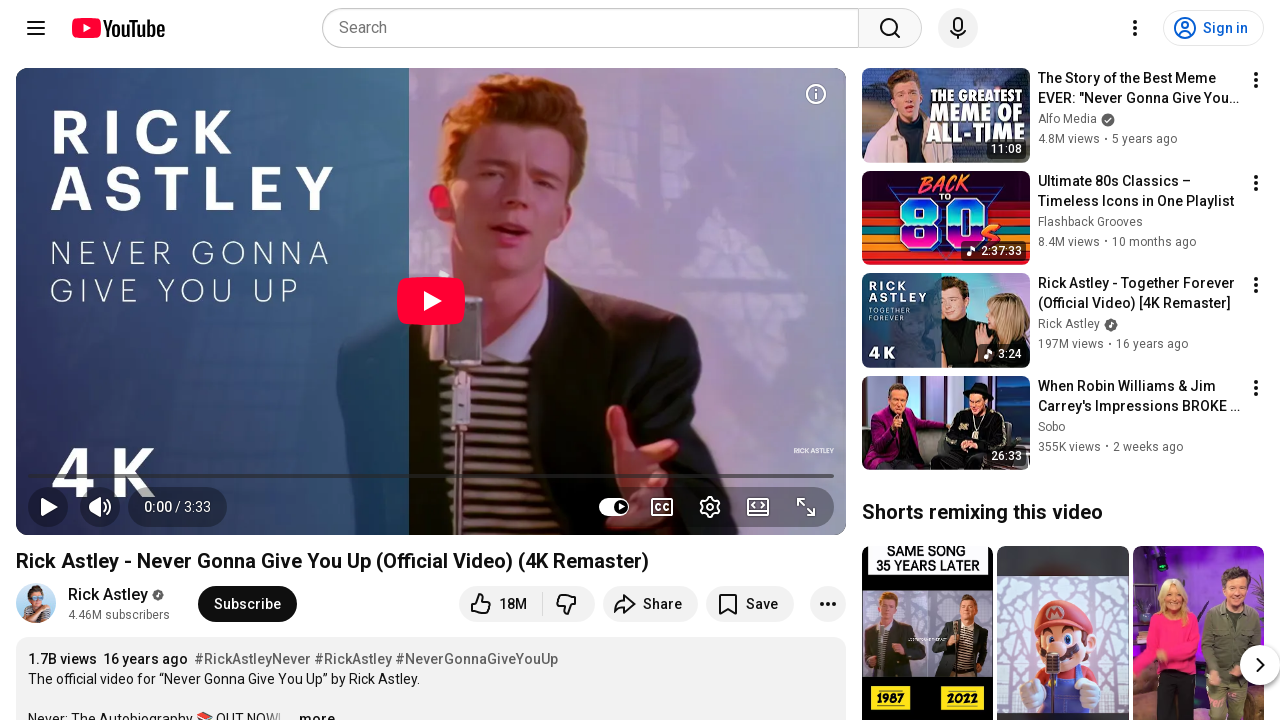

Waited for video element to load on YouTube page
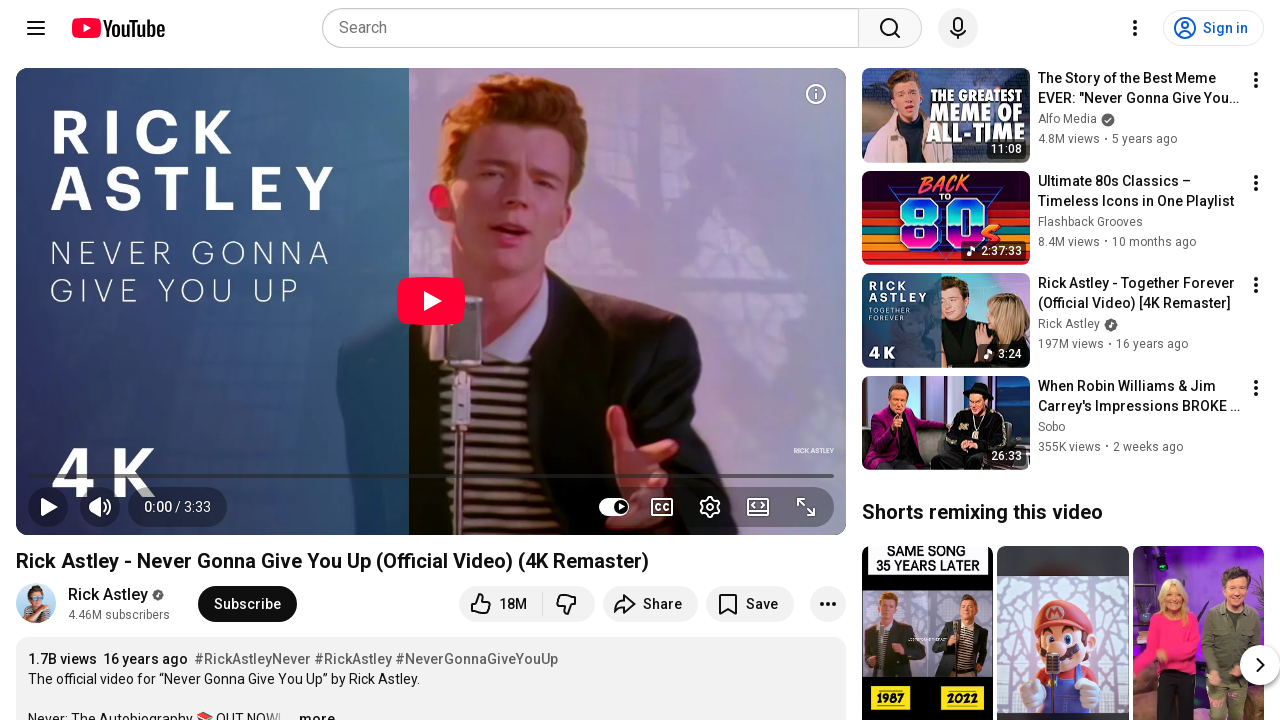

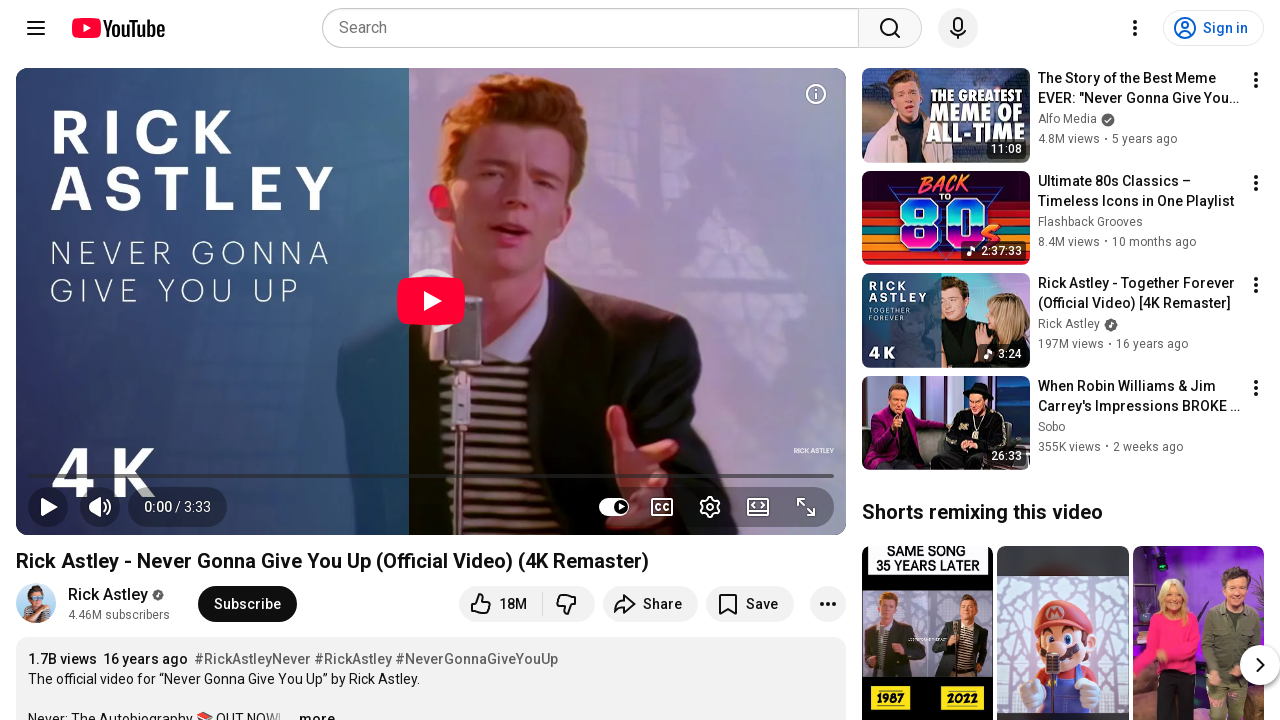